Fills out a form with book preferences and family tree information using advanced XPath selectors to locate elements by their relationships to other elements

Starting URL: https://syntaxprojects.com/advanceXpath-homework.php

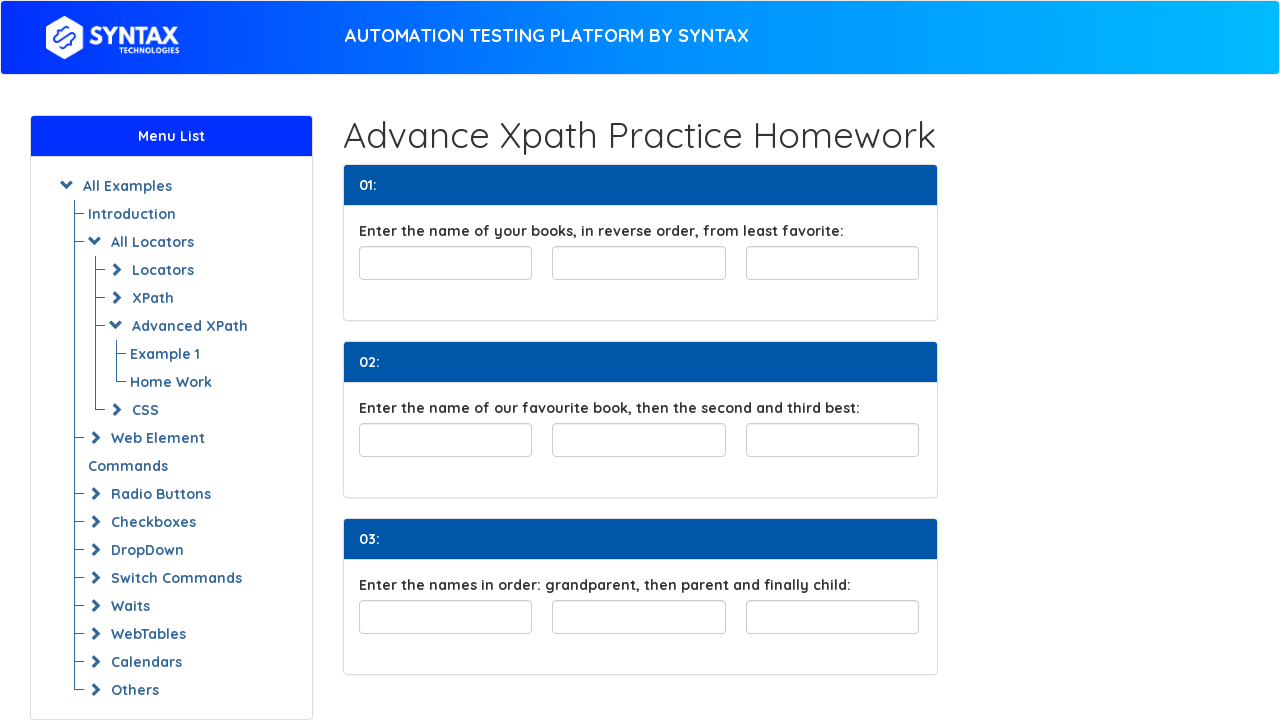

Filled least favorite book field with 'The Lost Symbol' on input#least-favorite
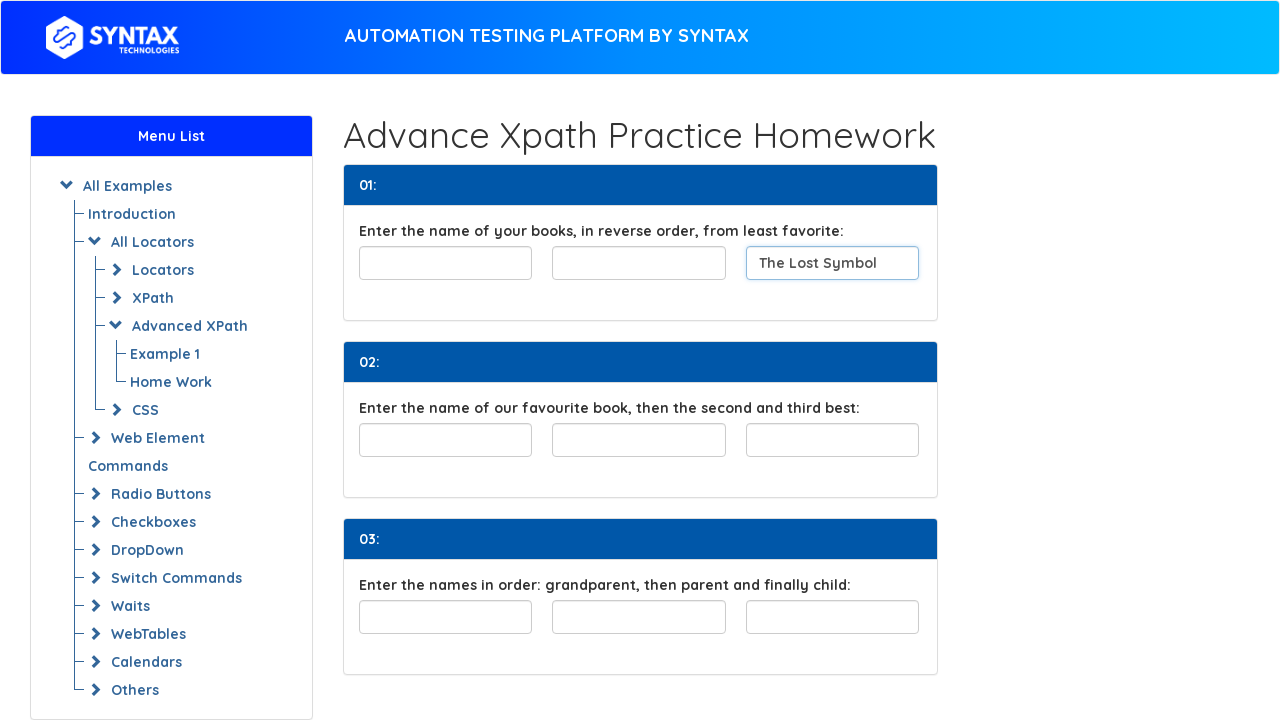

Filled second least favorite book field with 'Digital Fortress' using preceding-sibling XPath on xpath=//input[@id='least-favorite']/preceding-sibling::input[1]
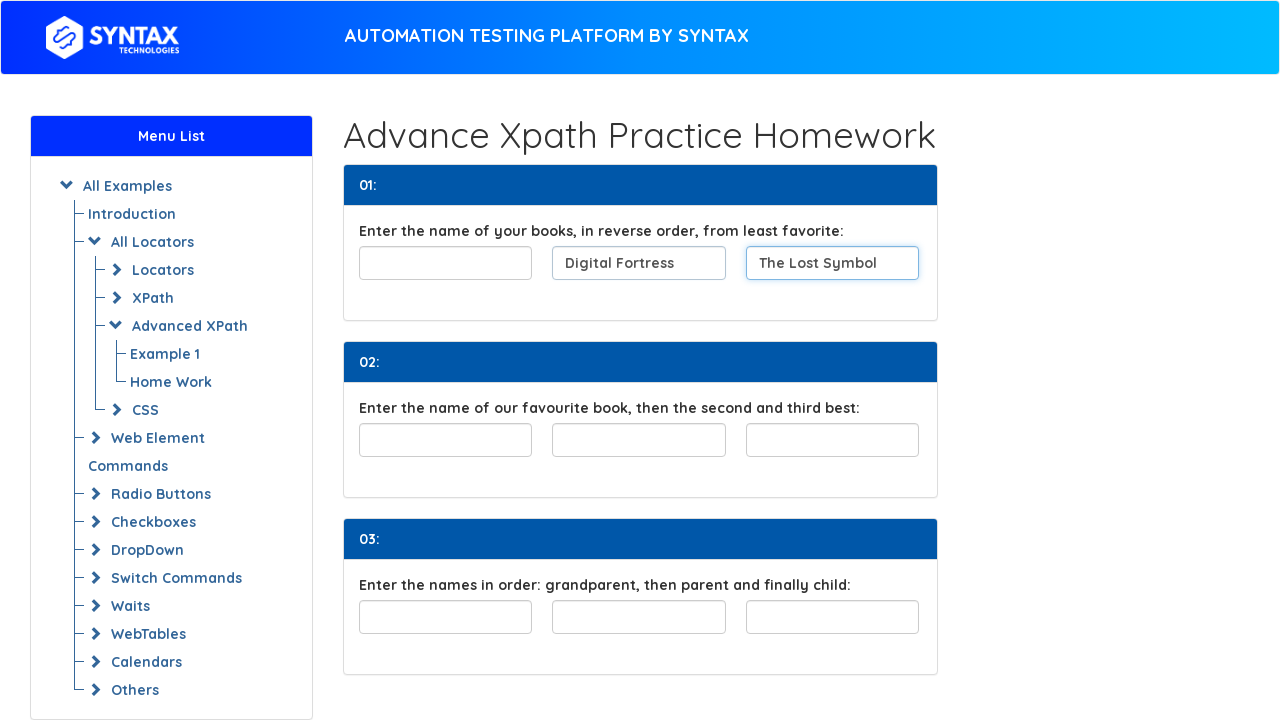

Filled third least favorite book field with 'Inferno' using preceding-sibling XPath on xpath=//input[@id='least-favorite']/preceding-sibling::input[2]
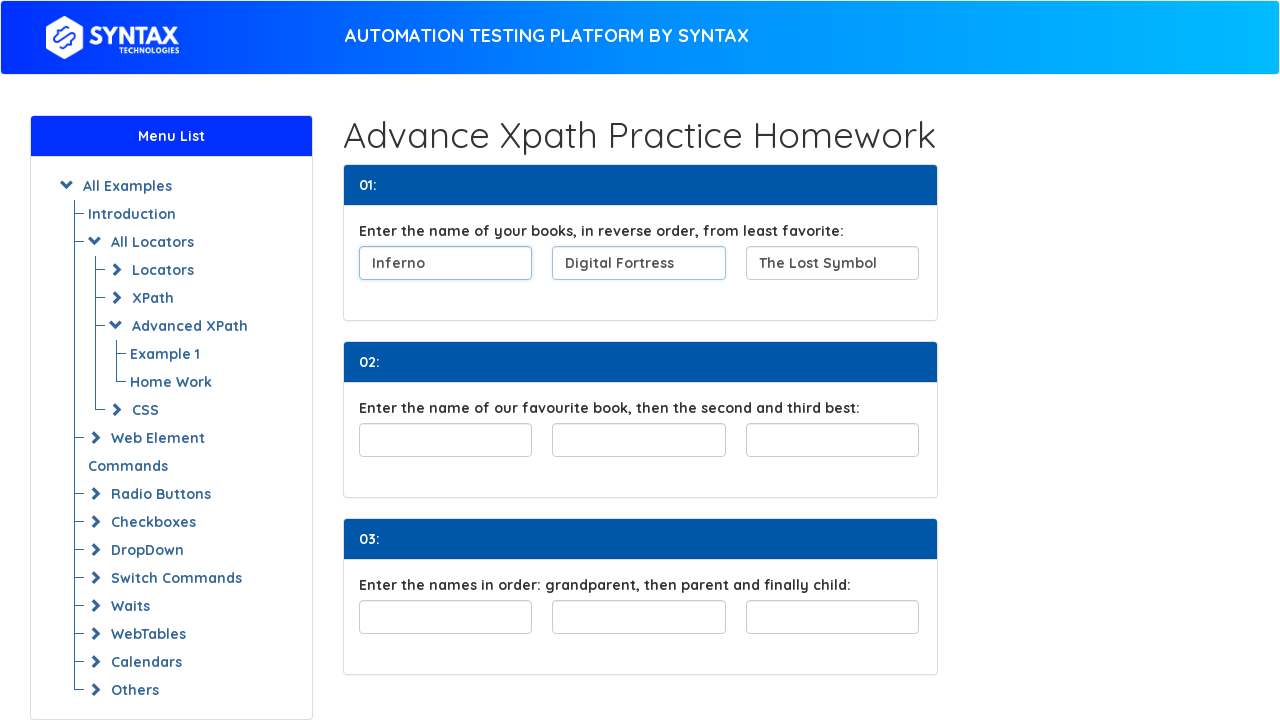

Filled favorite book field with 'The Da Vinci Code' on input#favouriteBook
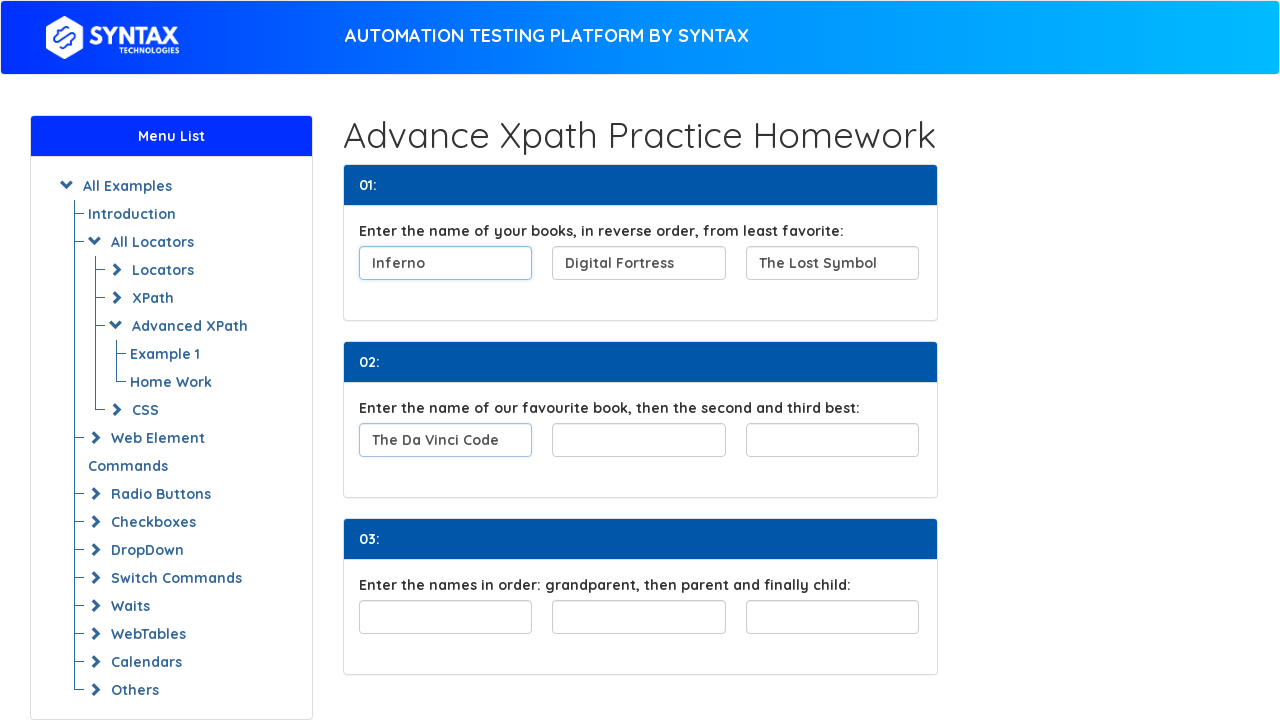

Filled second favorite book field with 'Angels and Demons' using following-sibling XPath on xpath=//input[@id='favouriteBook']/following-sibling::input[1]
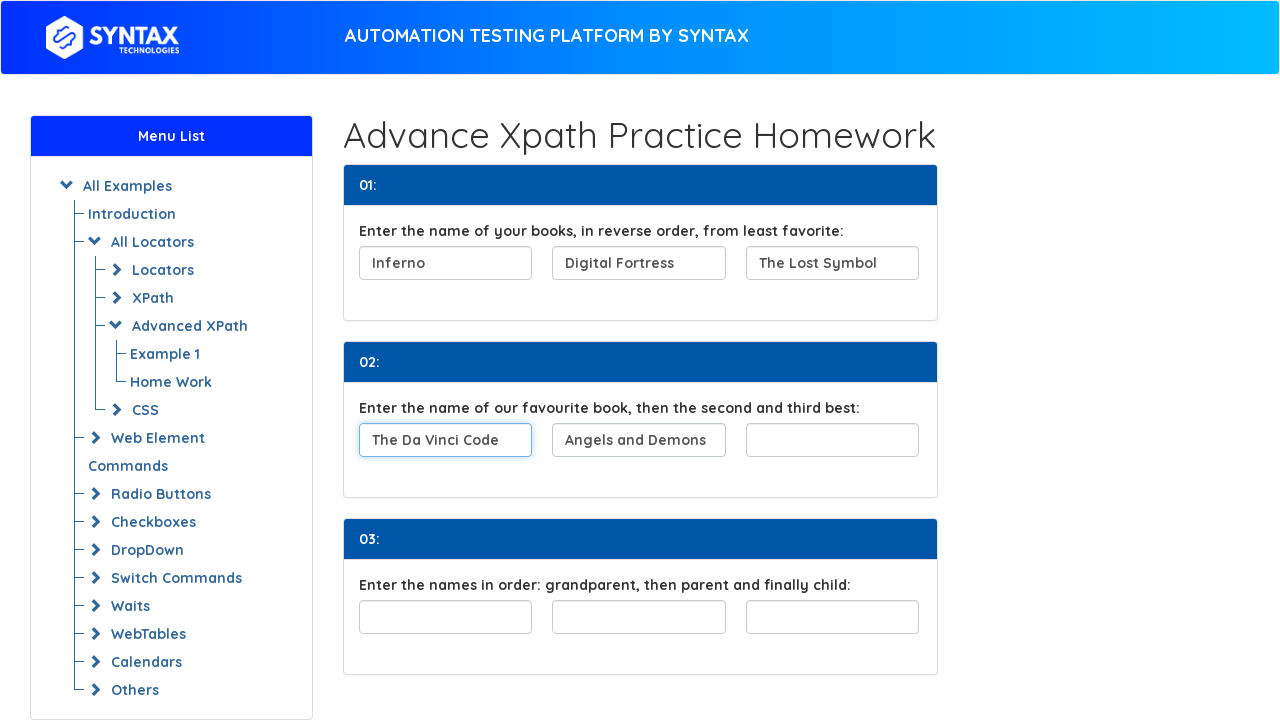

Filled third favorite book field with 'Origin' using following-sibling XPath on xpath=//input[@id='favouriteBook']/following-sibling::input[2]
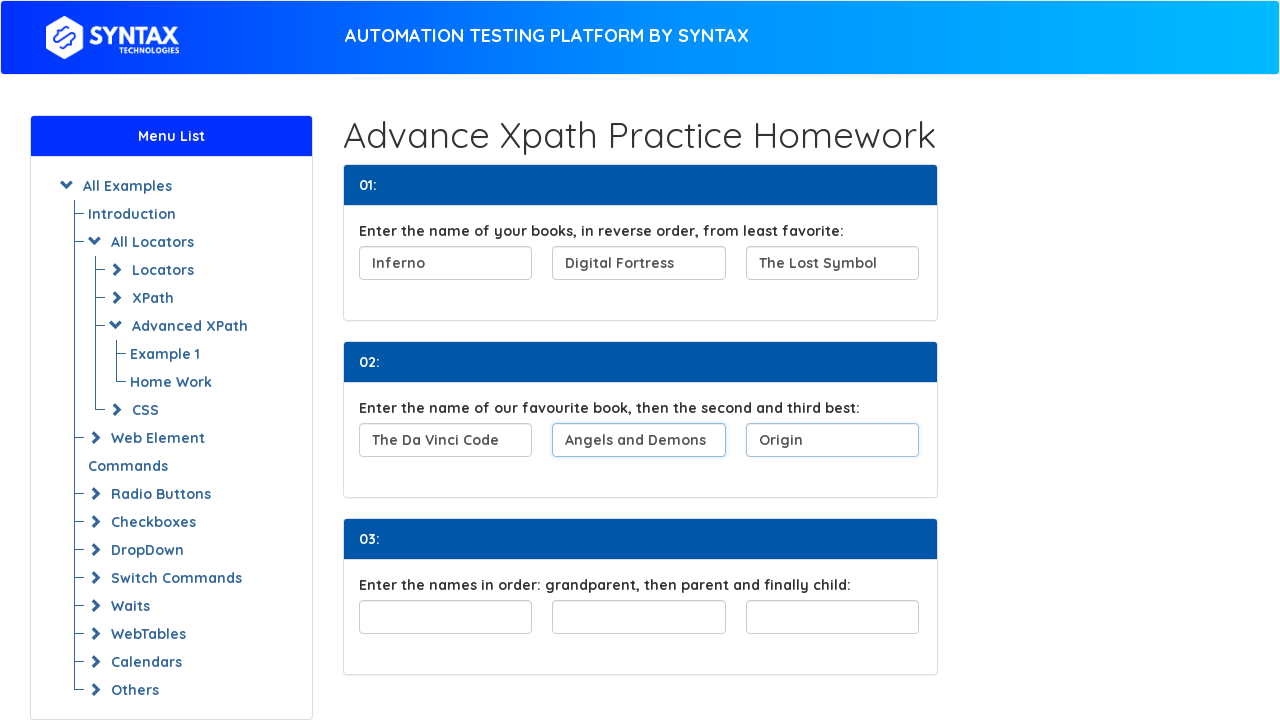

Filled grandparent field with 'Robert Johnson' using child XPath on xpath=//div[@id='familyTree']/child::input[1]
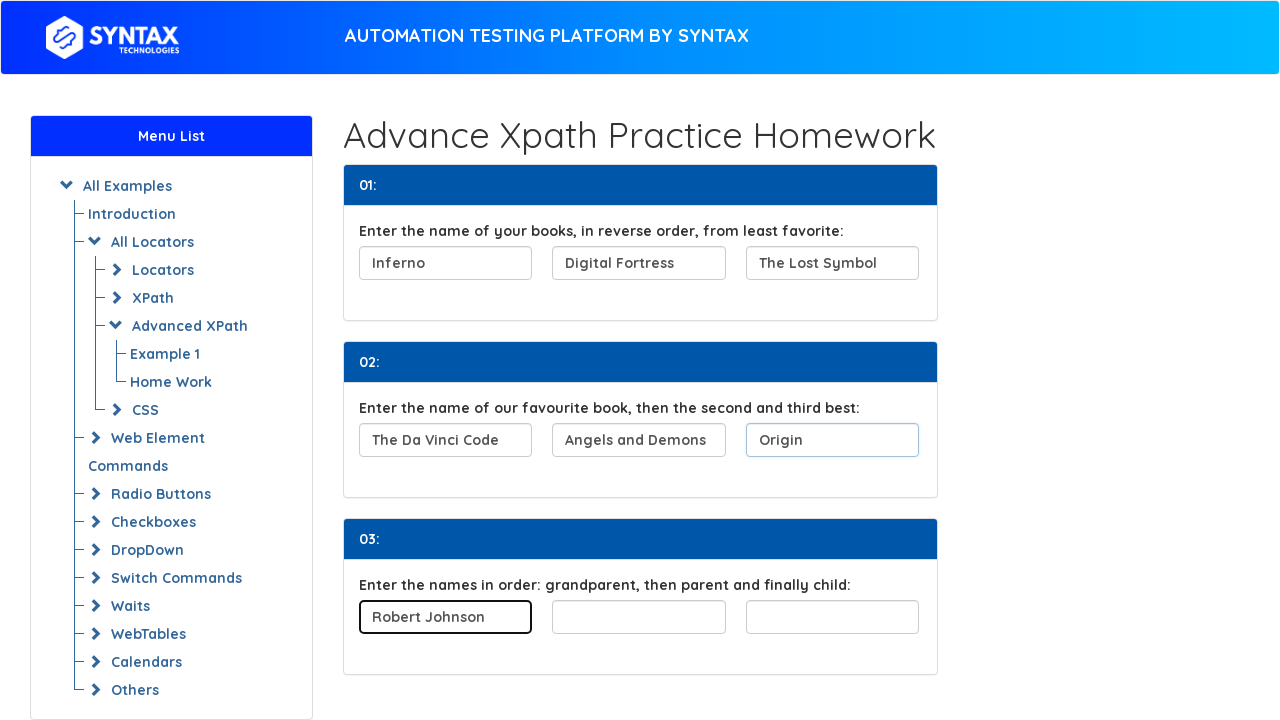

Filled parent field with 'Michael Johnson' using child XPath on xpath=//div[@id='familyTree']/child::input[2]
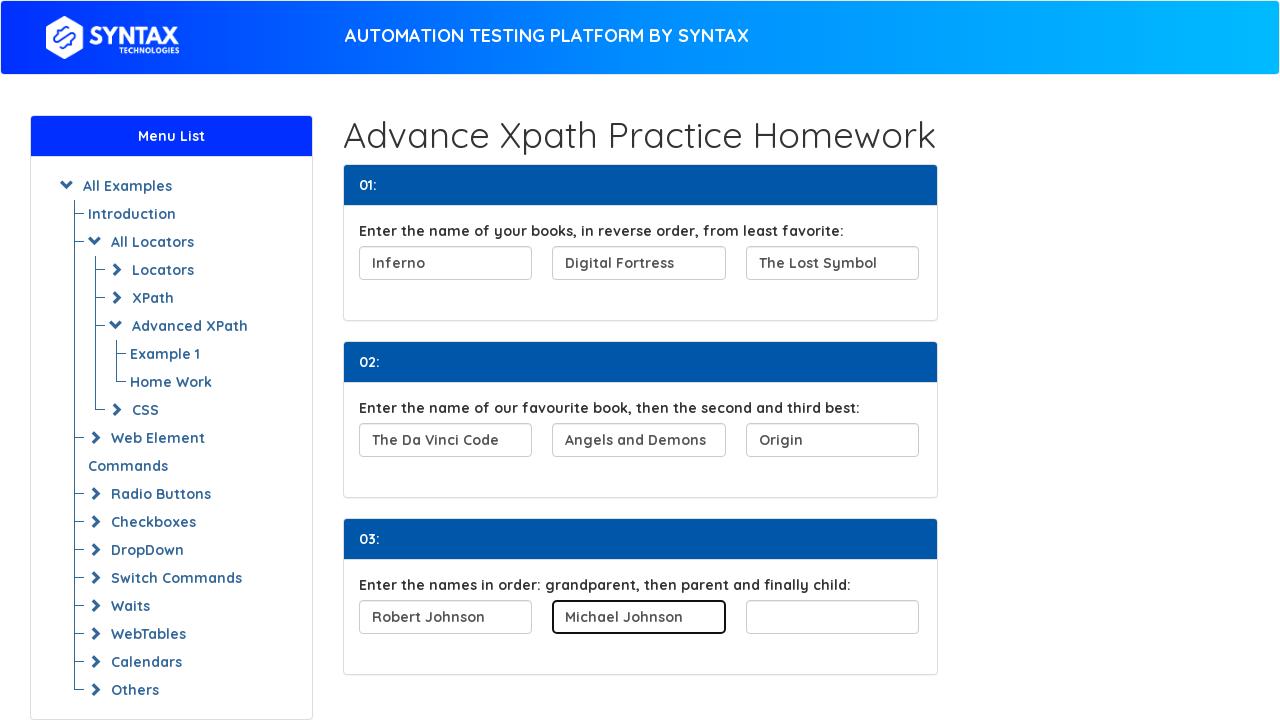

Filled child field with 'Sarah Johnson' using child XPath on xpath=//div[@id='familyTree']/child::input[3]
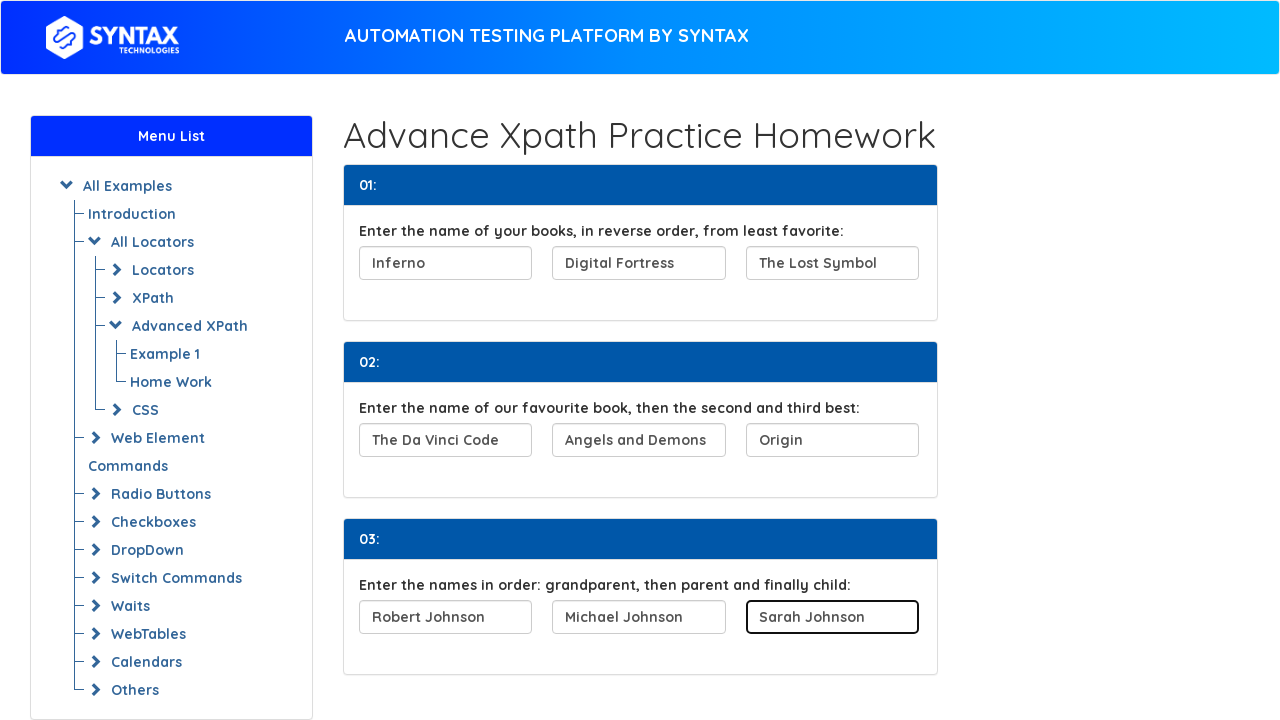

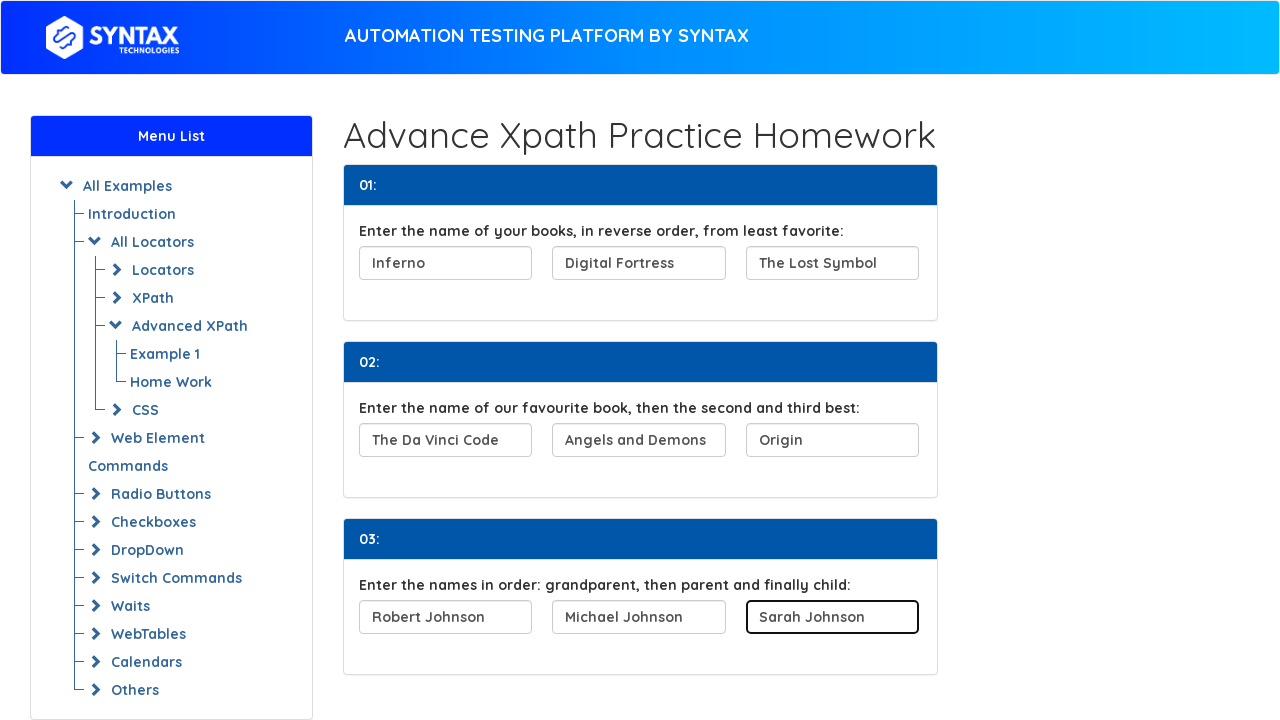